Tests adding a new todo item by typing in the input field and pressing Enter, then verifies the item appears in the list

Starting URL: https://todolist.james.am/#/

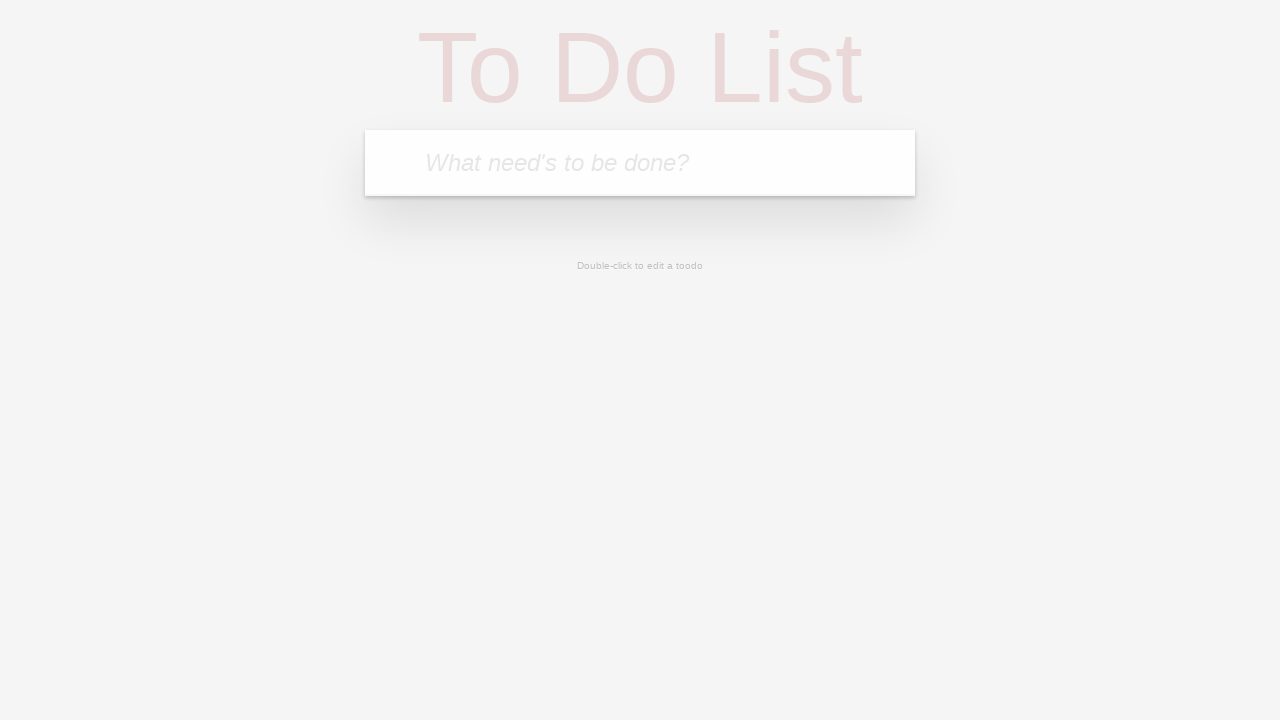

Waited for new todo input field to be available
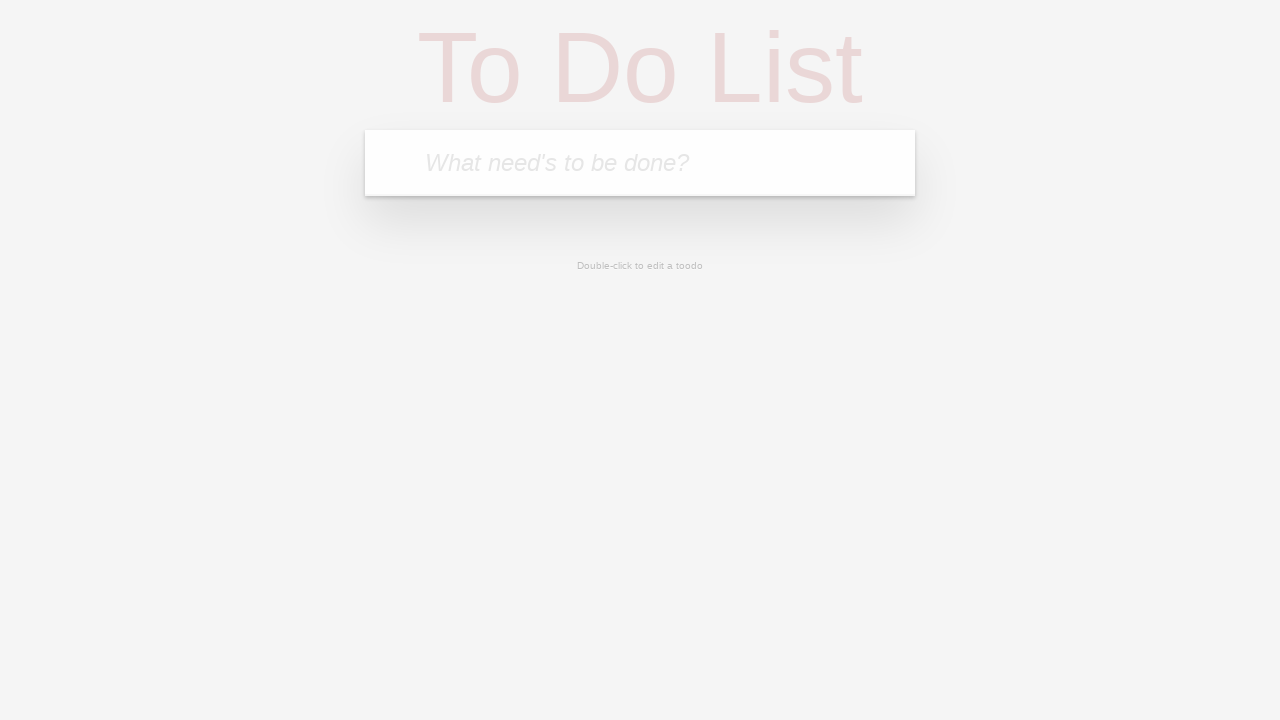

Filled new todo input field with 'Buy groceries' on .new-todo
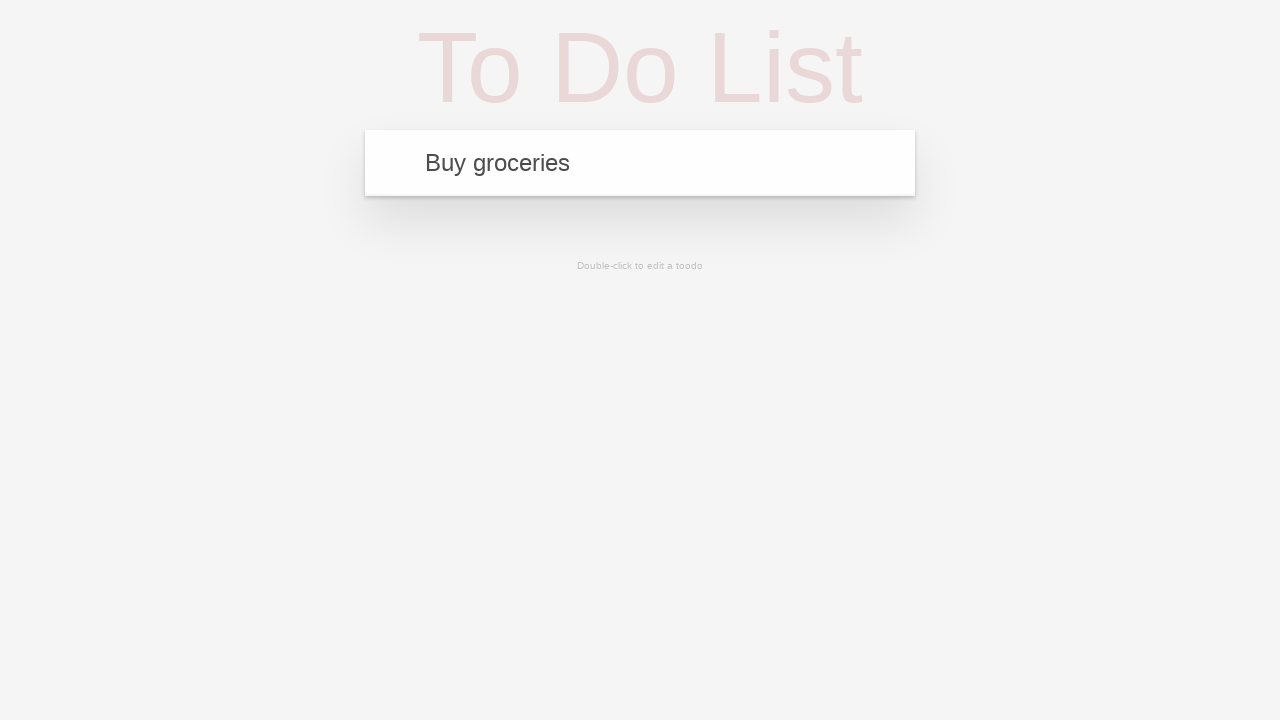

Pressed Enter to add the todo item on .new-todo
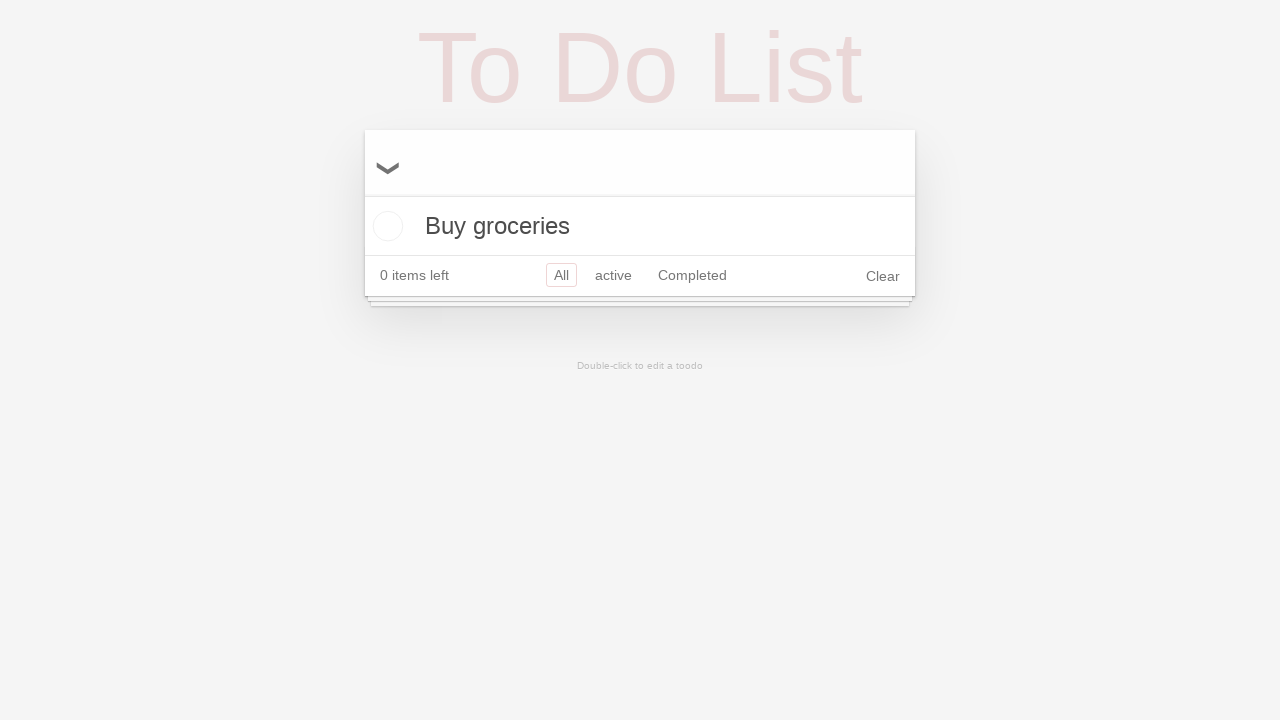

Verified 'Buy groceries' todo item appears in the list
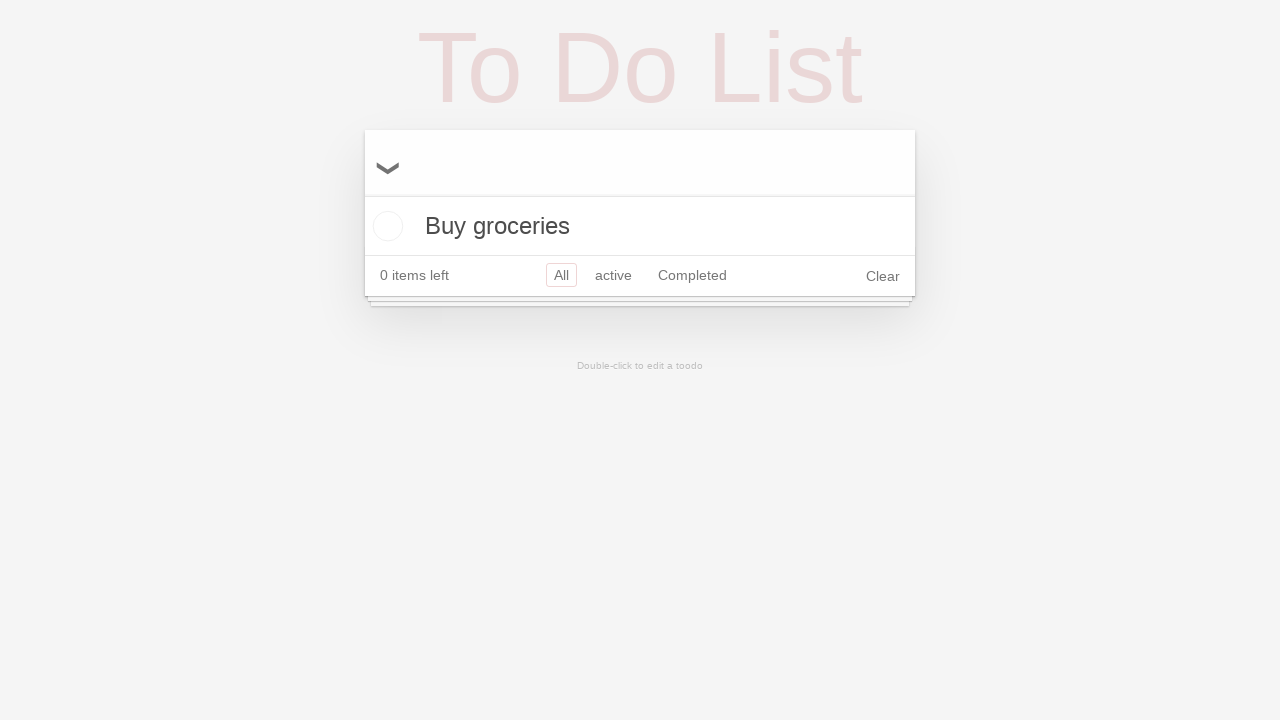

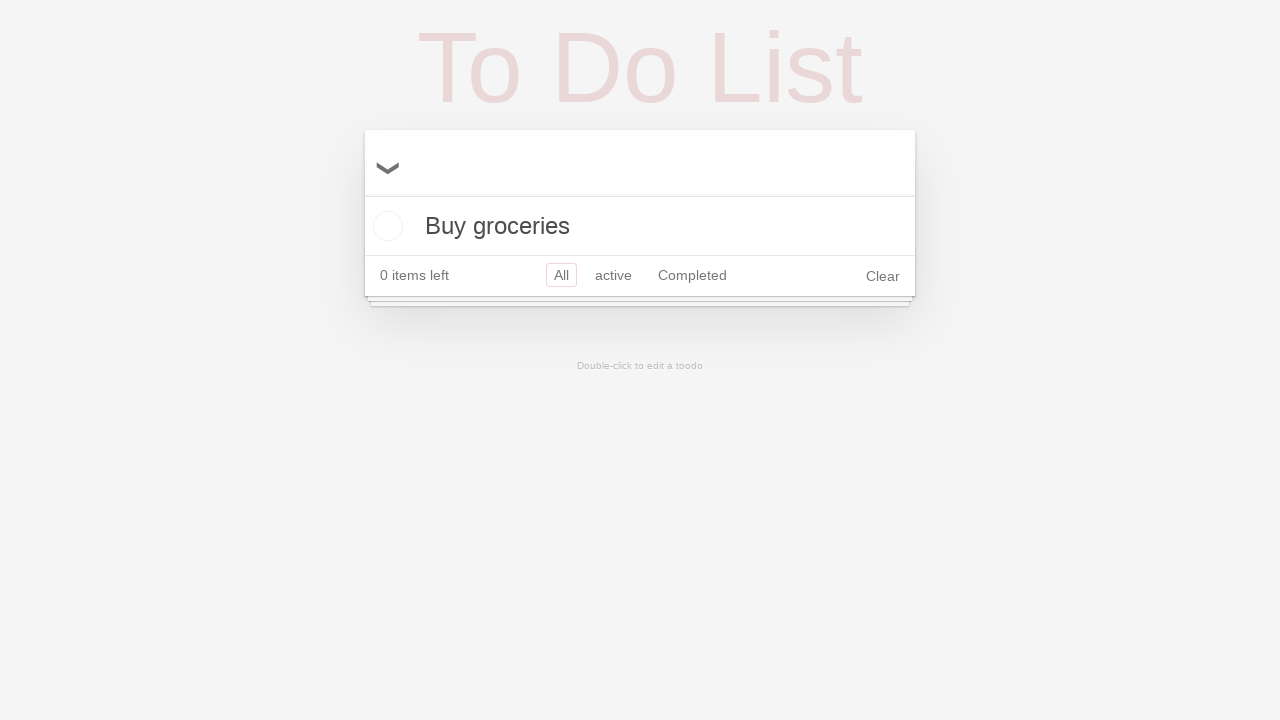